Finds a button element by name attribute and retrieves multiple attribute values including id and value

Starting URL: https://kristinek.github.io/site/examples/locators

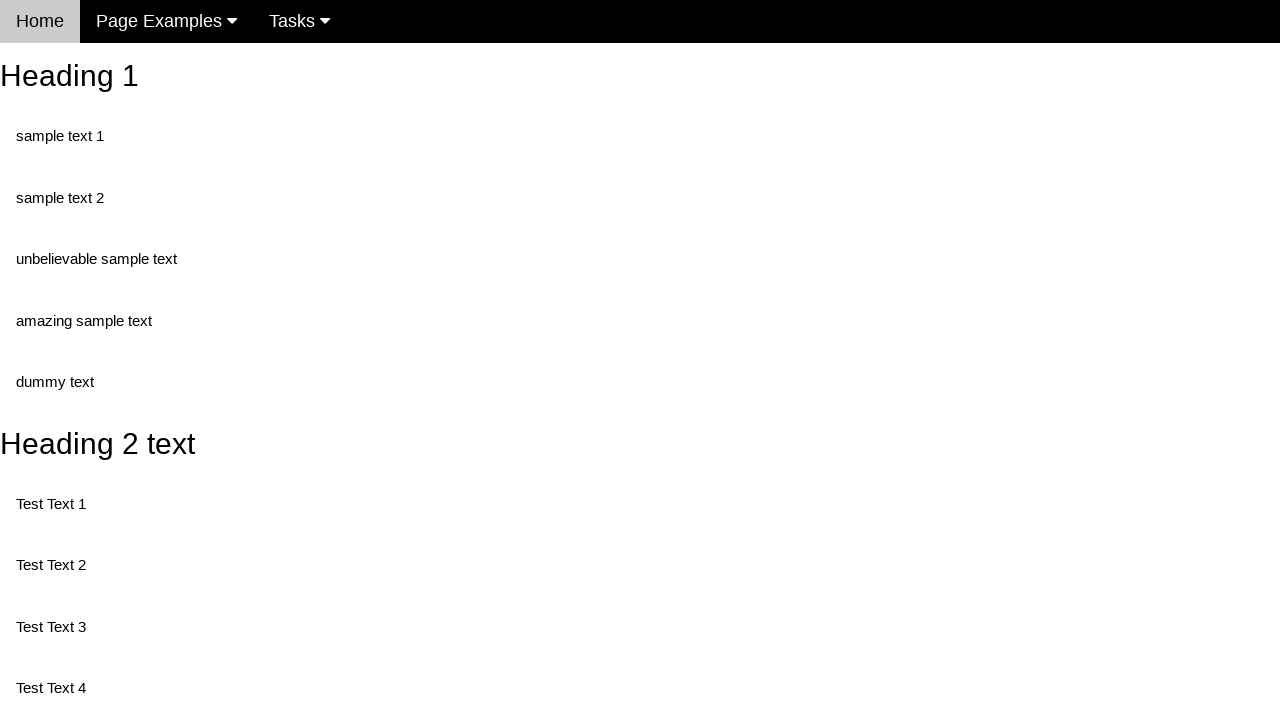

Navigated to locators example page
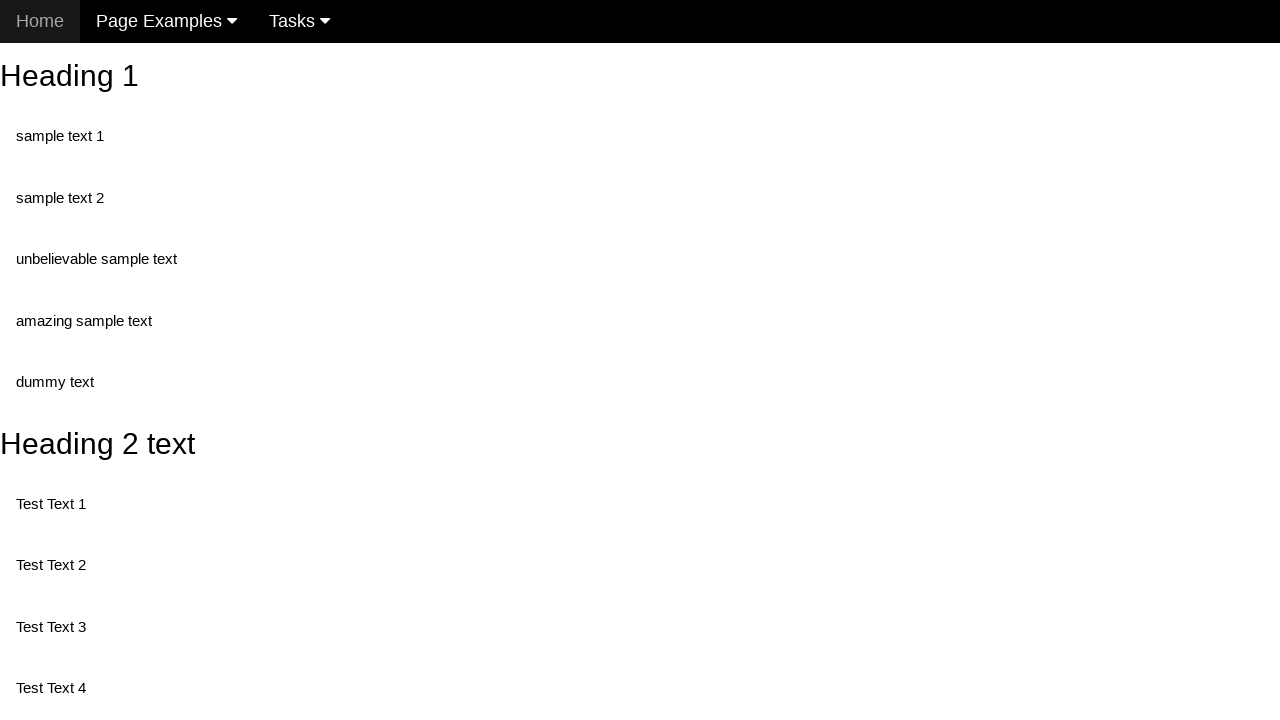

Located button element by name attribute 'randomButton2'
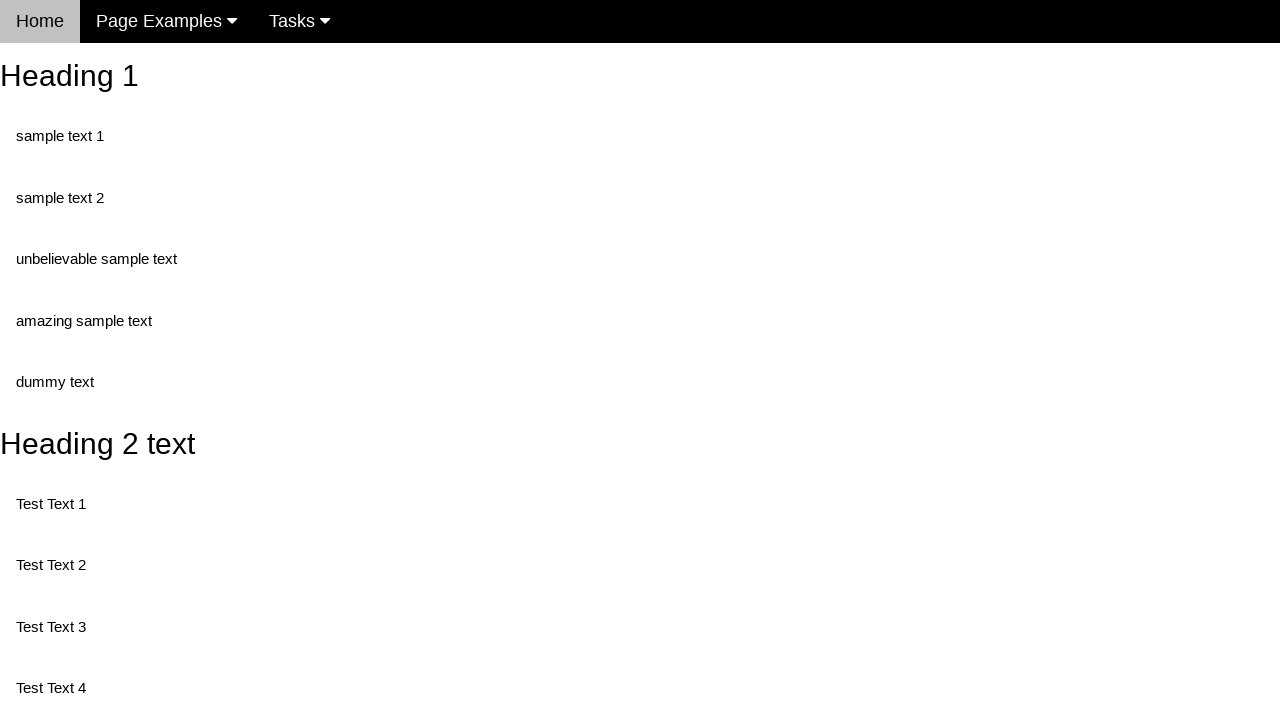

Retrieved 'value' attribute from button
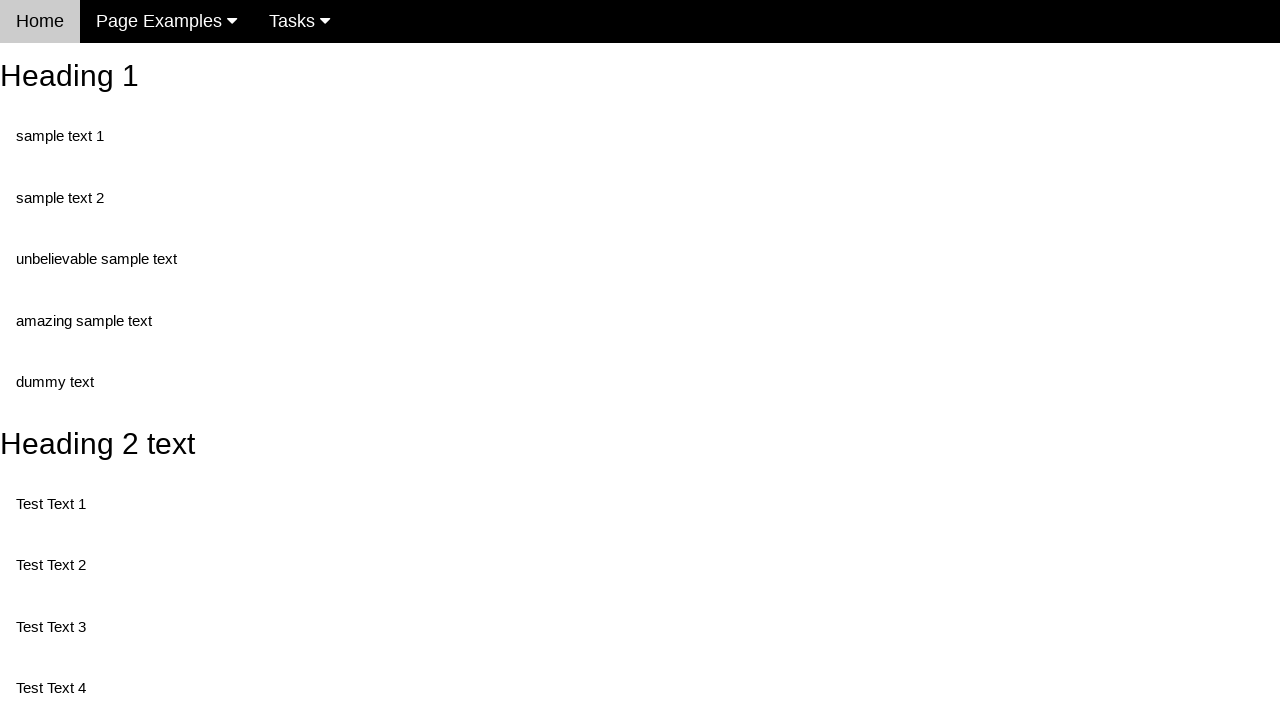

Retrieved 'type' attribute from button
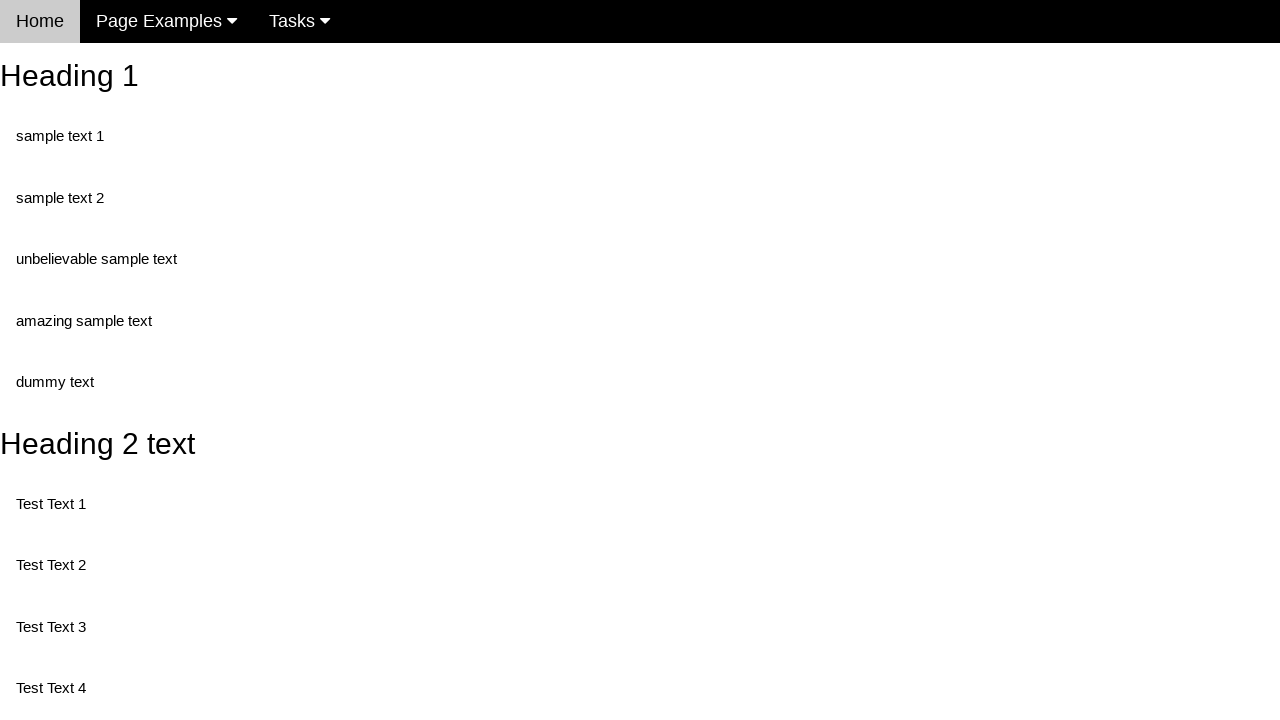

Retrieved 'name' attribute from button
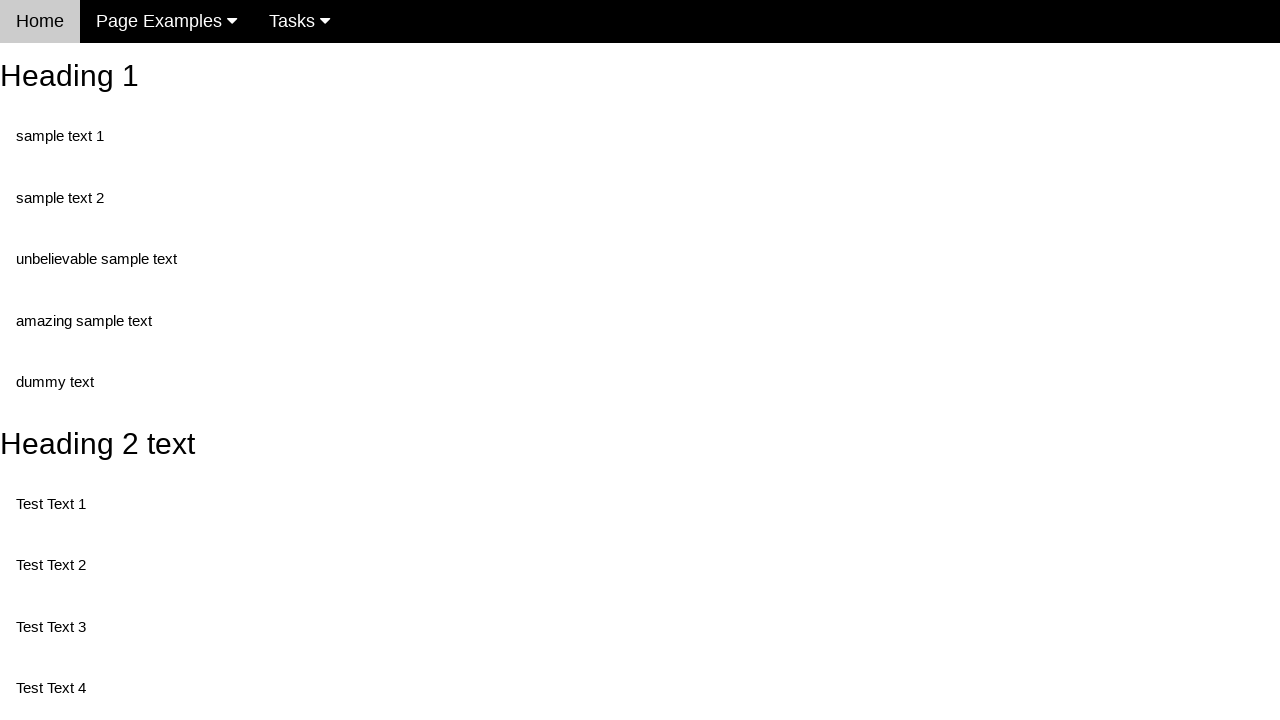

Retrieved 'id' attribute from button
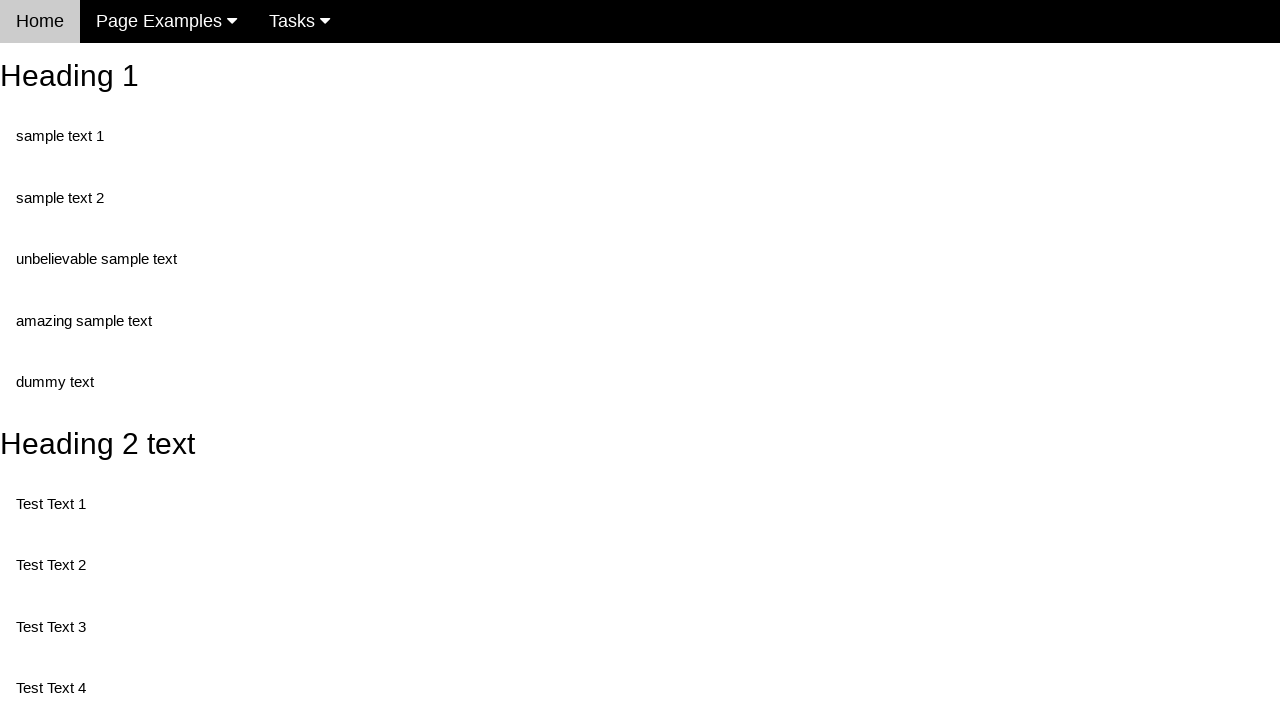

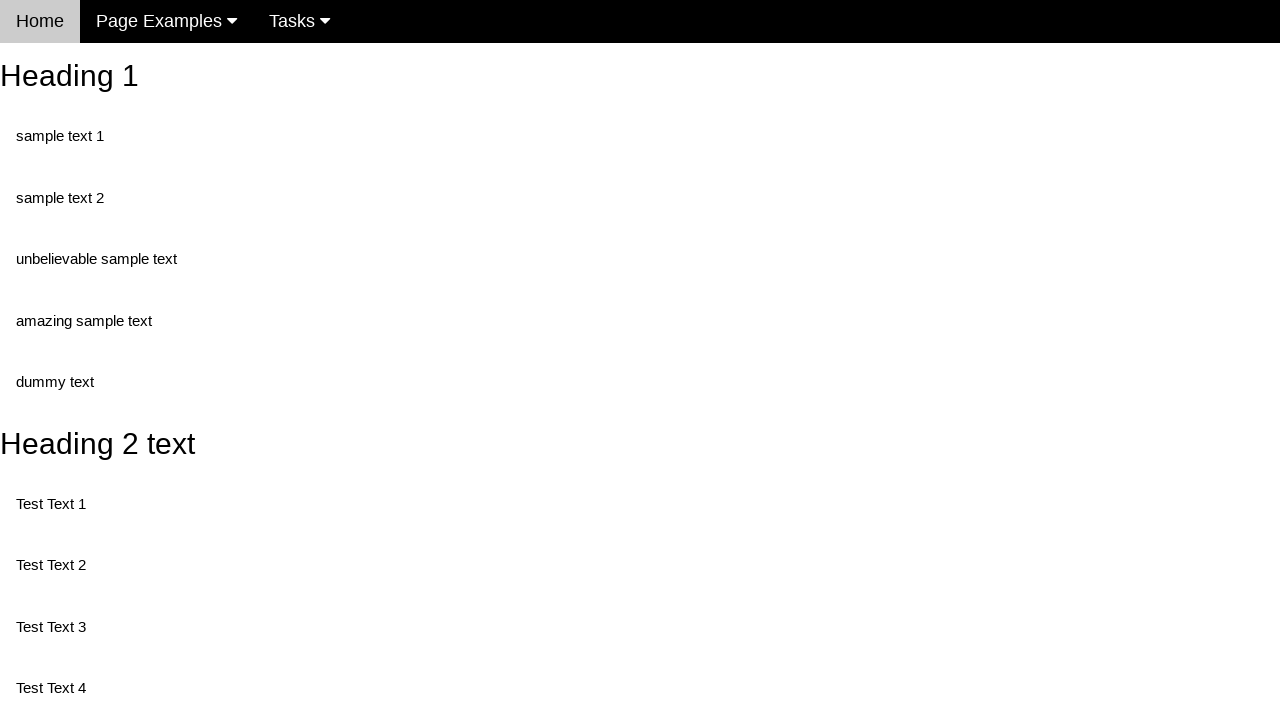